Tests drag and drop functionality by dragging an element from source to destination area

Starting URL: https://leafground.com/drag.xhtml

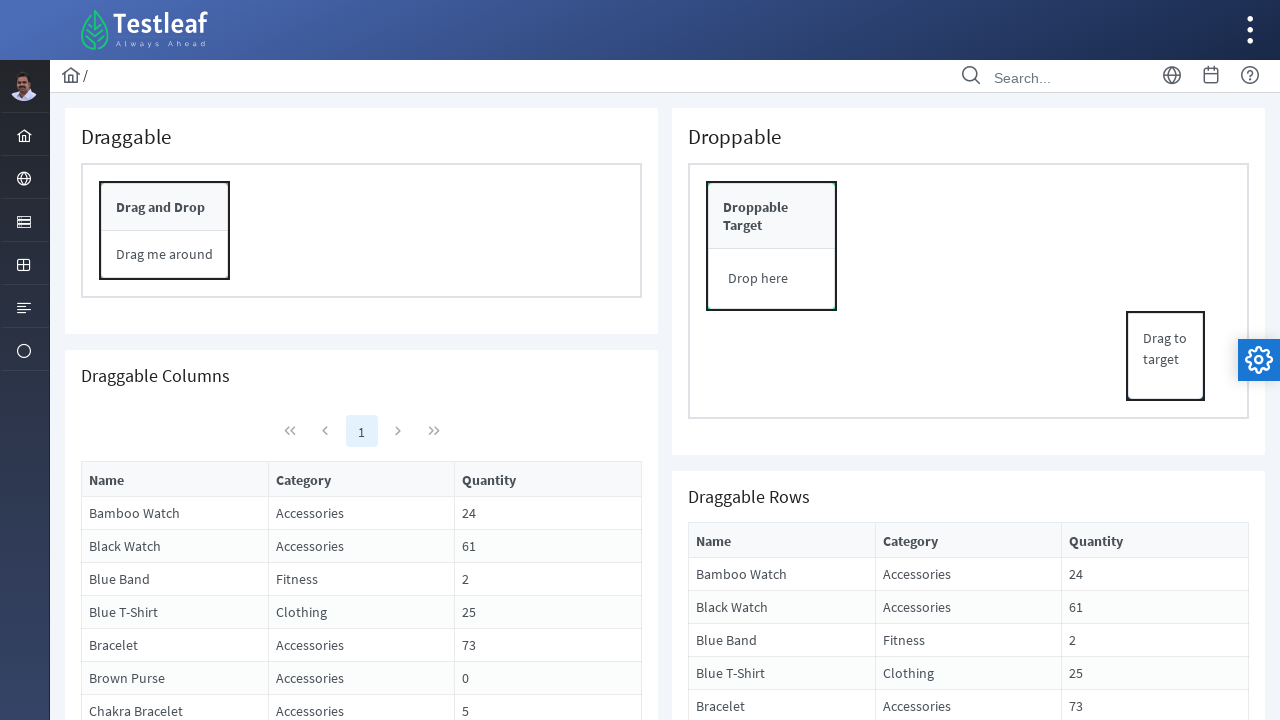

Located source drag element
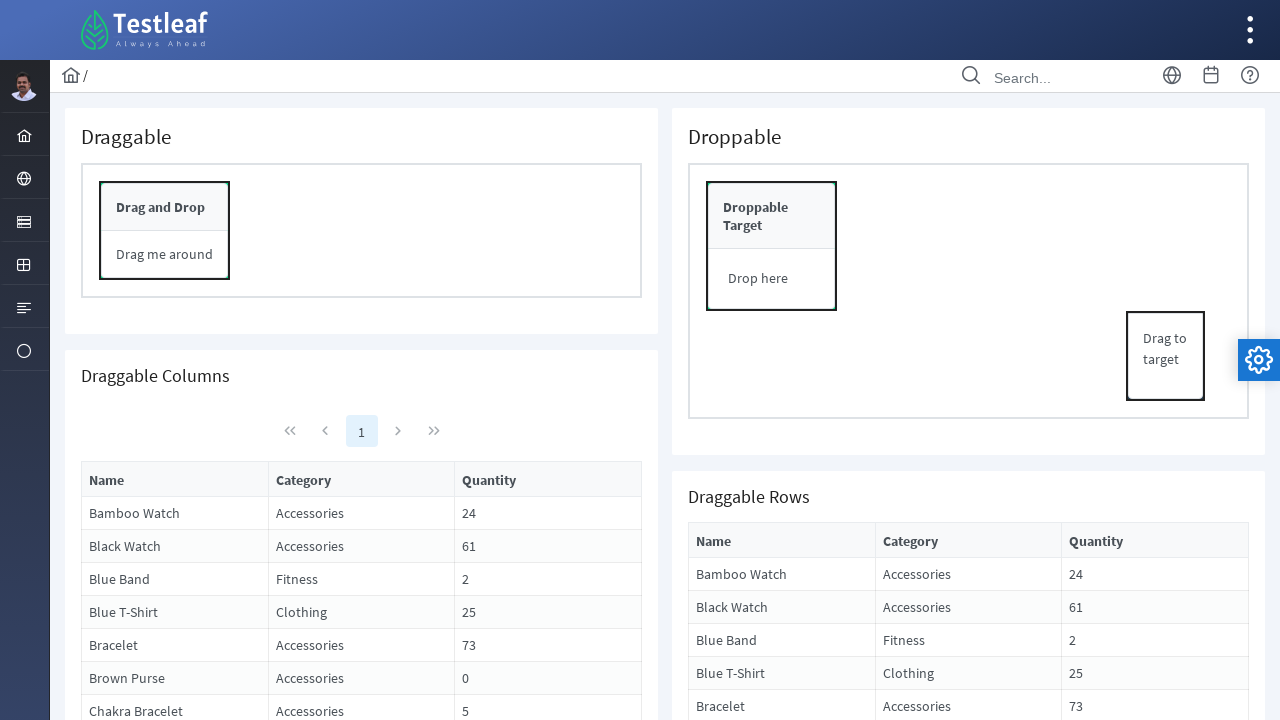

Located destination drop area
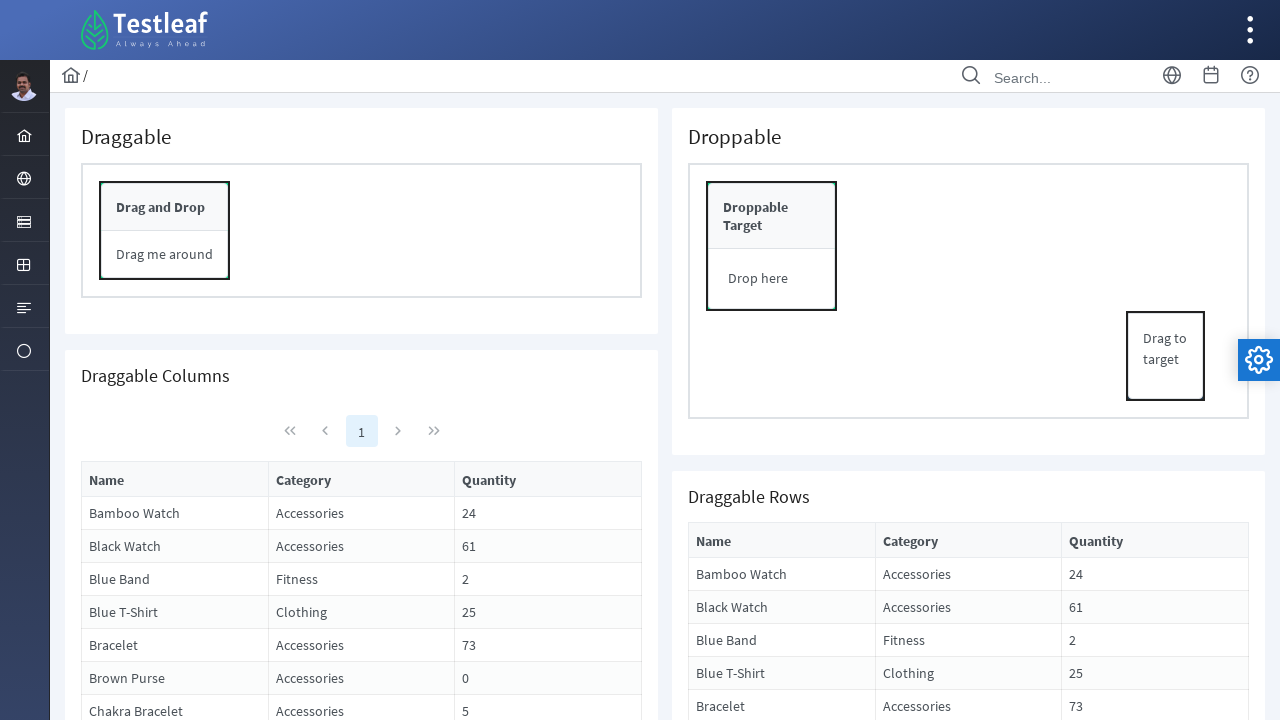

Dragged element from source to destination area at (772, 279)
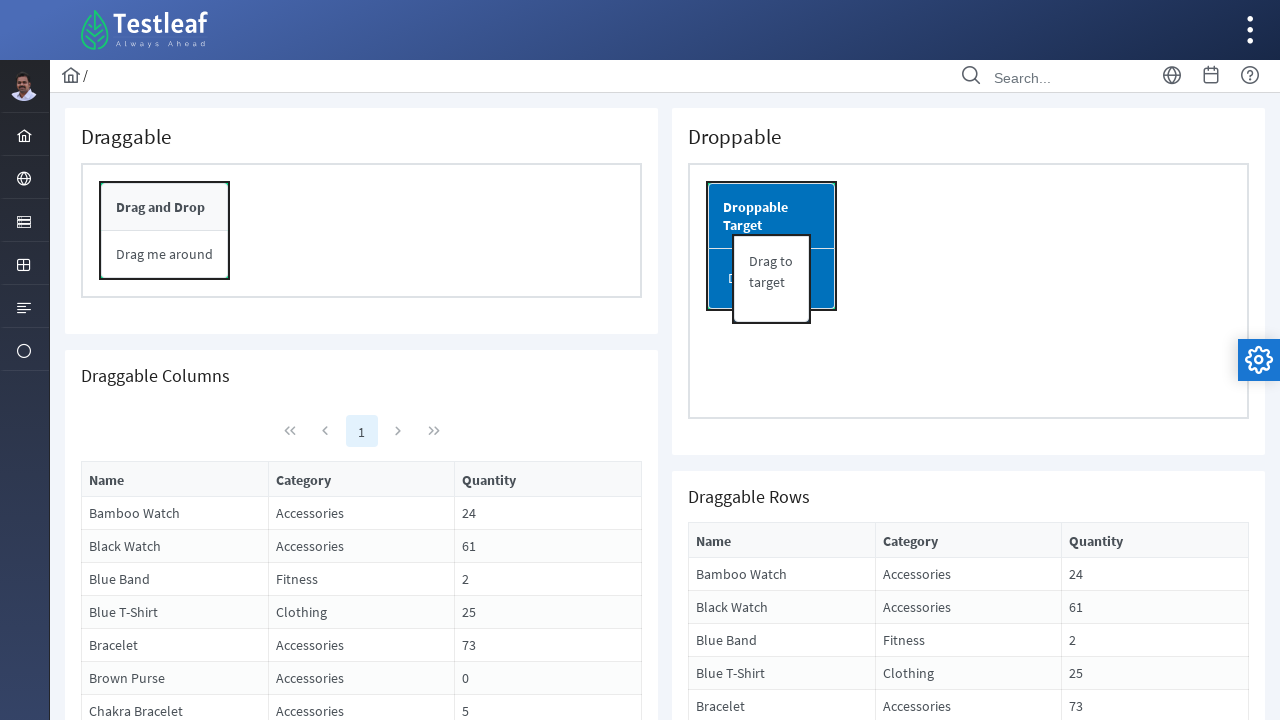

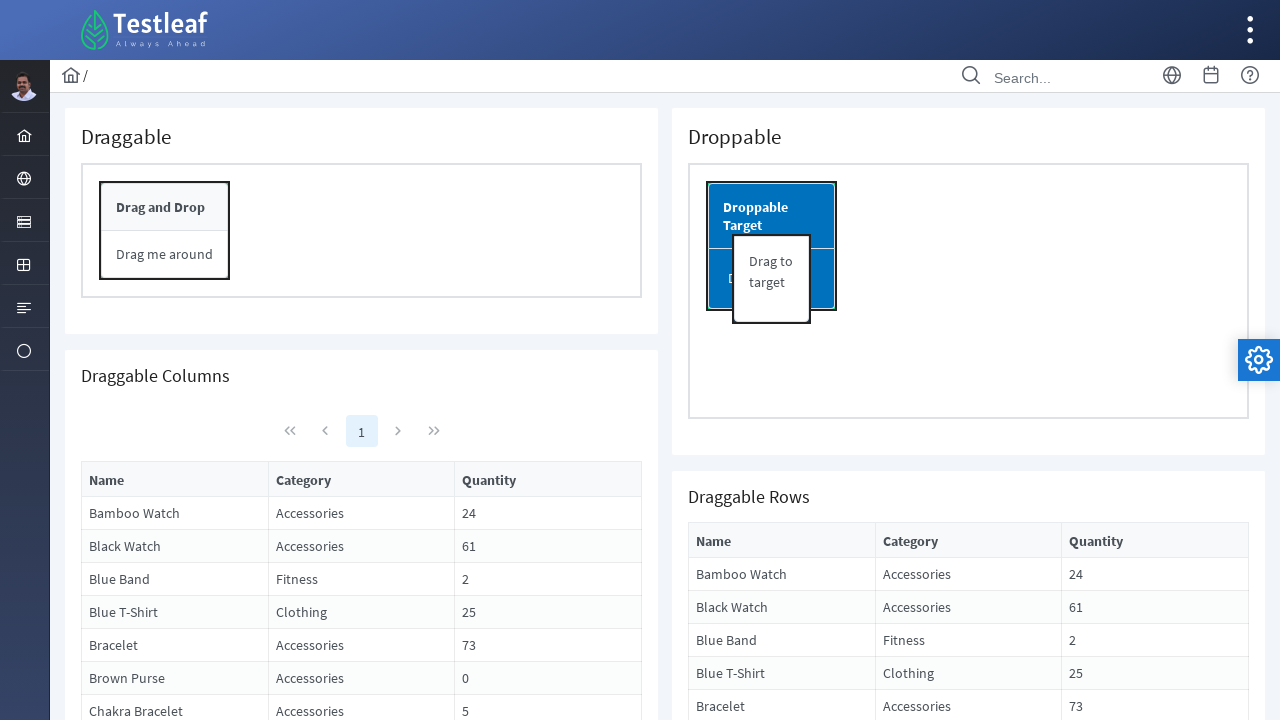